Tests an explicit wait scenario by waiting for a price element to show "$100", then clicking a book button, reading a value from the page, calculating a mathematical result (log of absolute value of 12*sin(x)), entering it into an answer field, and submitting.

Starting URL: http://suninjuly.github.io/explicit_wait2.html

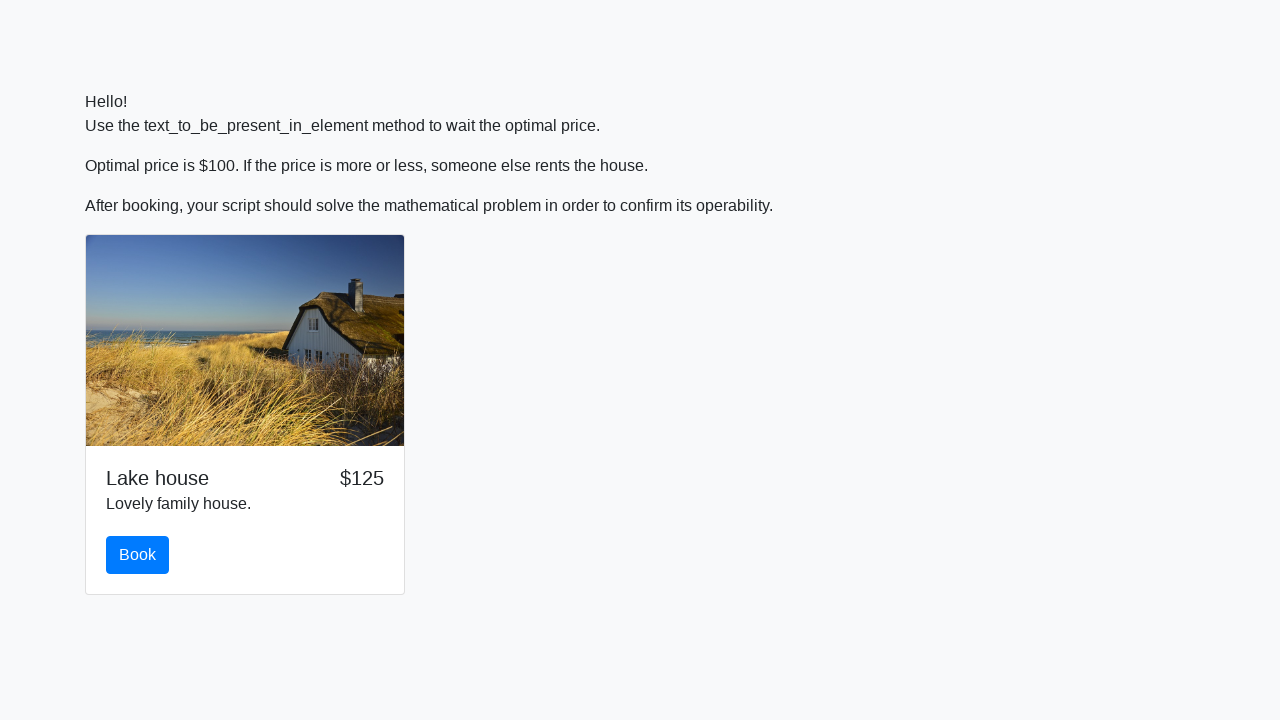

Waited for price element to show '$100'
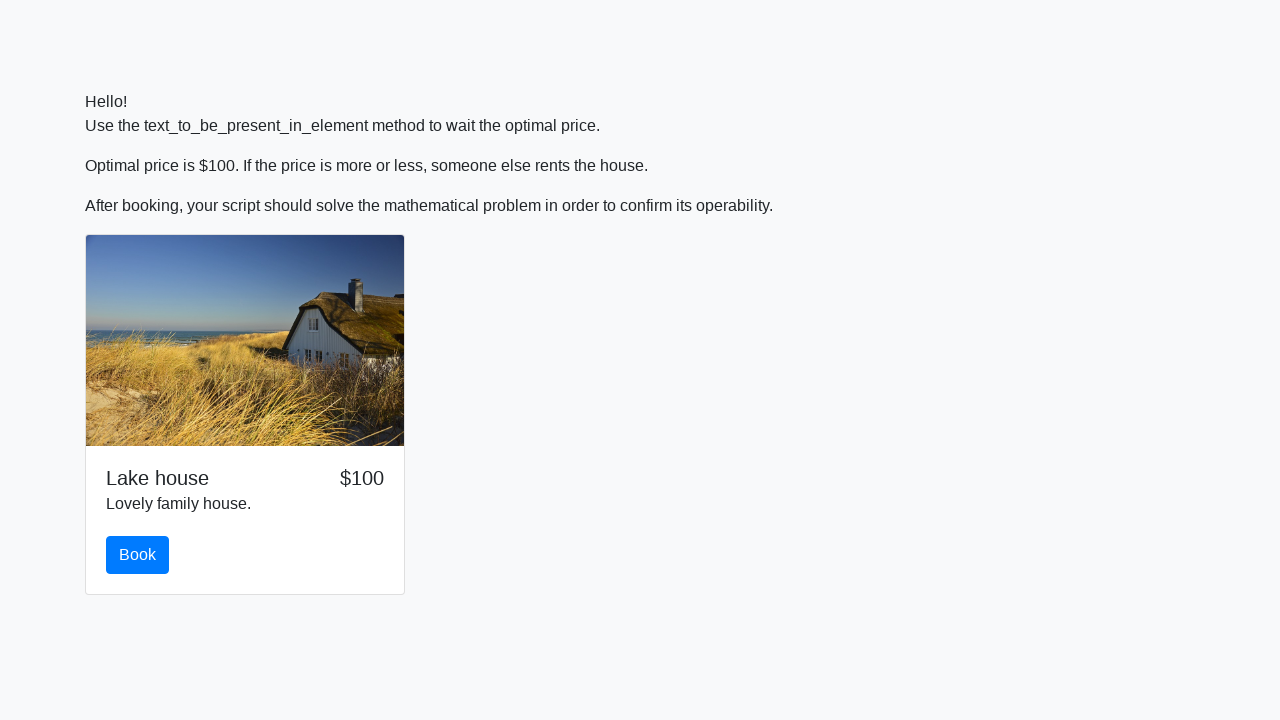

Clicked the book button at (138, 555) on #book
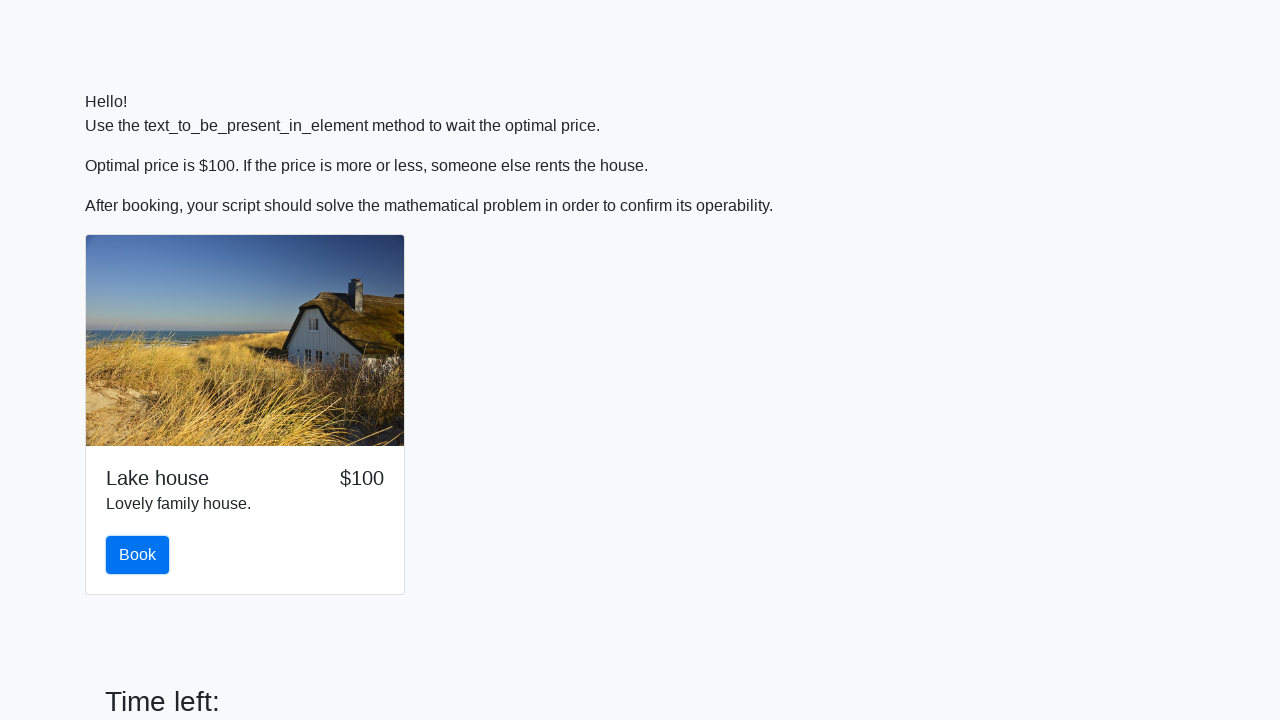

Retrieved x value from page: 936
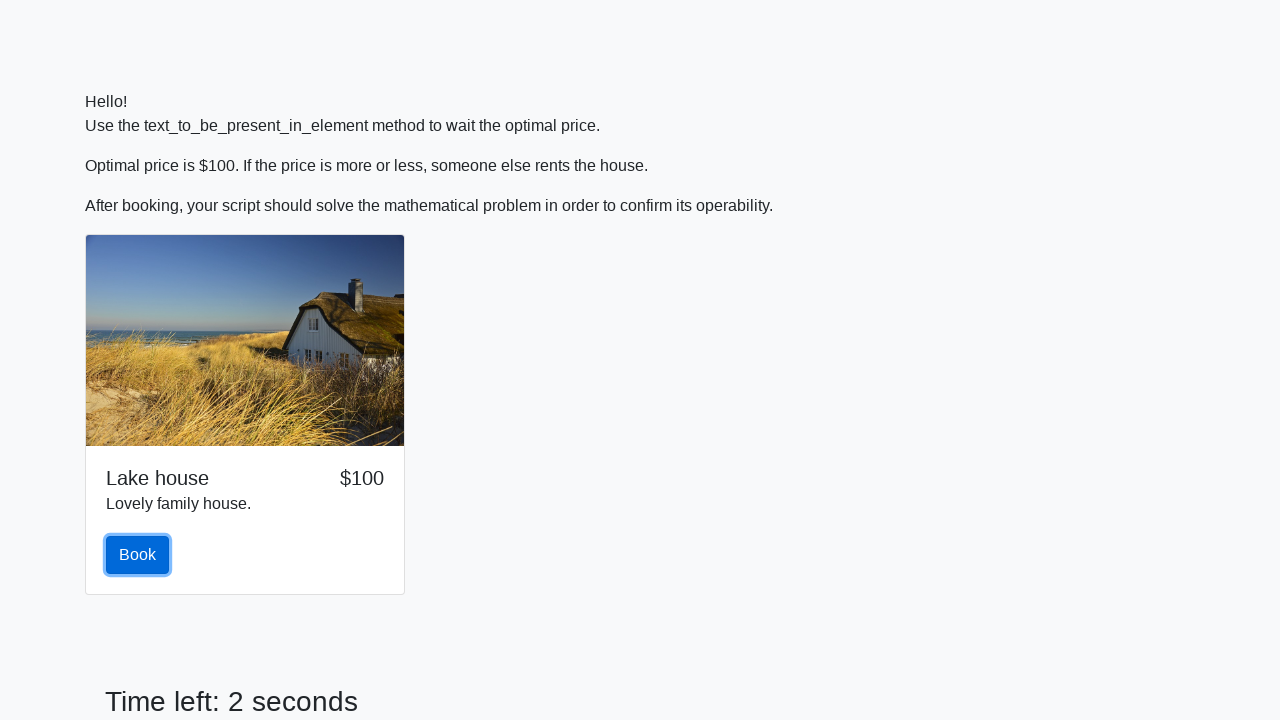

Calculated y = log(abs(12*sin(936))) = 0.8418326687419375
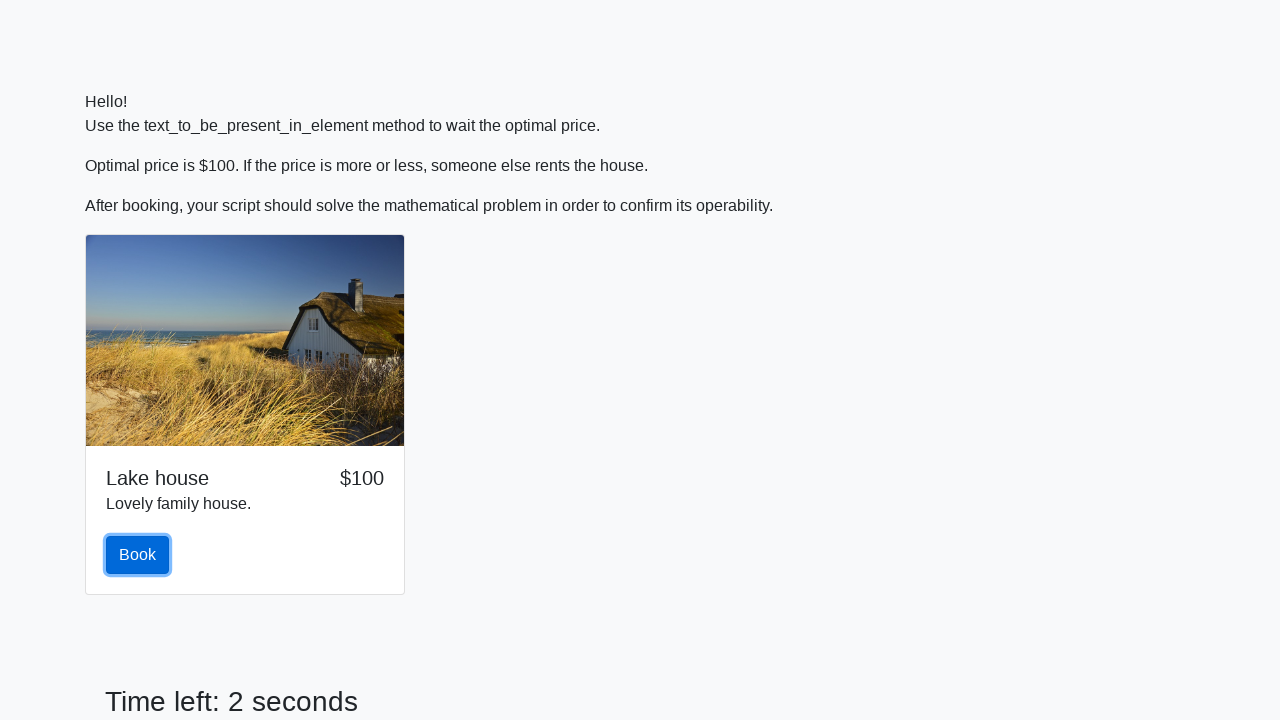

Filled answer field with calculated value: 0.8418326687419375 on #answer
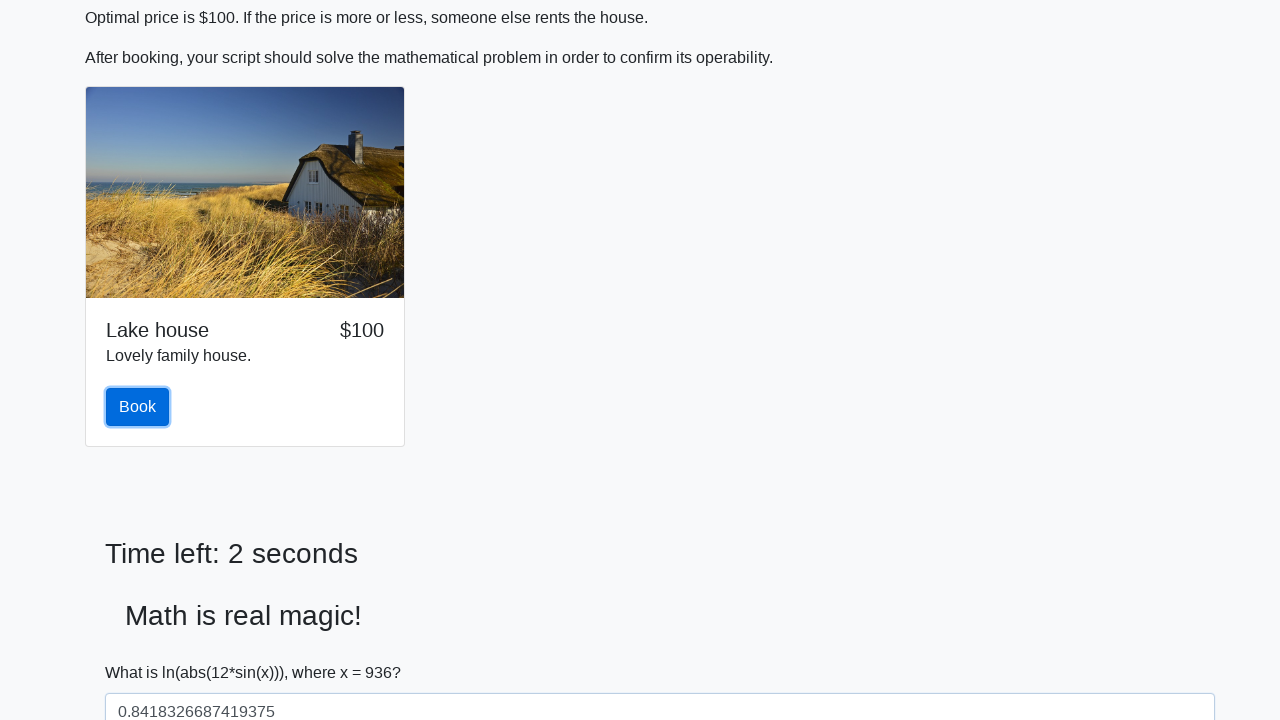

Clicked the solve button to submit answer at (143, 651) on #solve
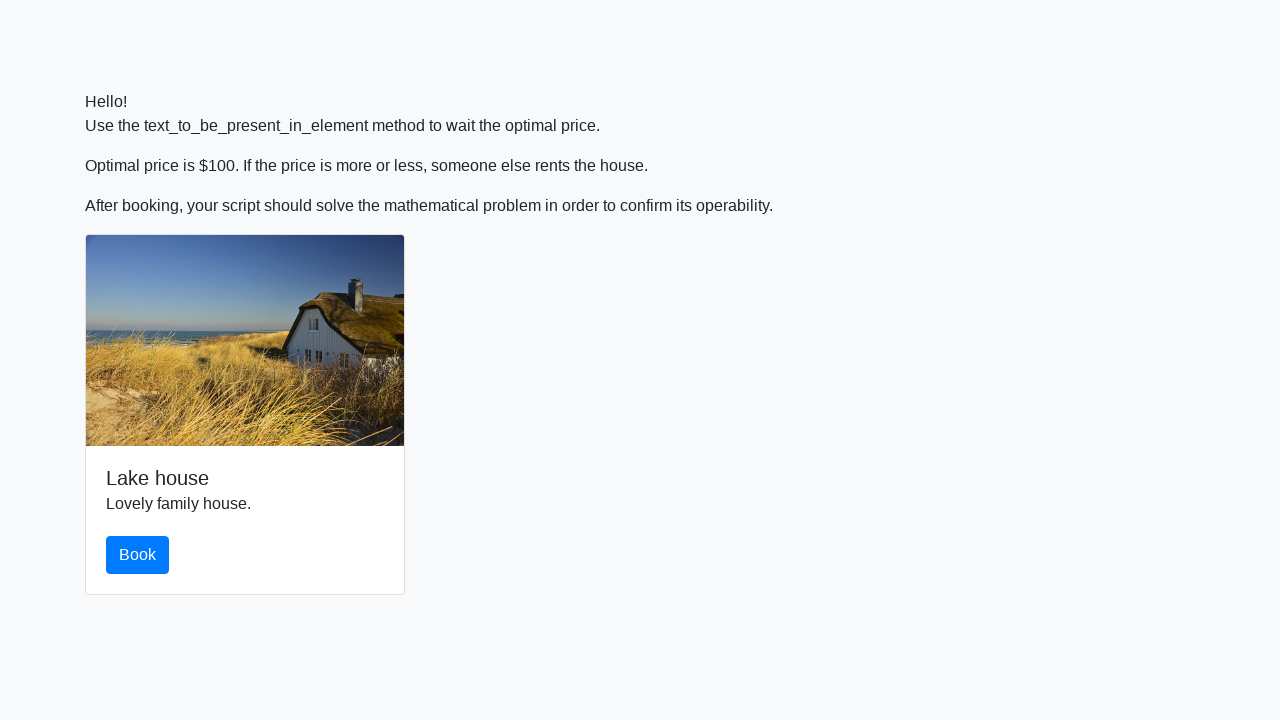

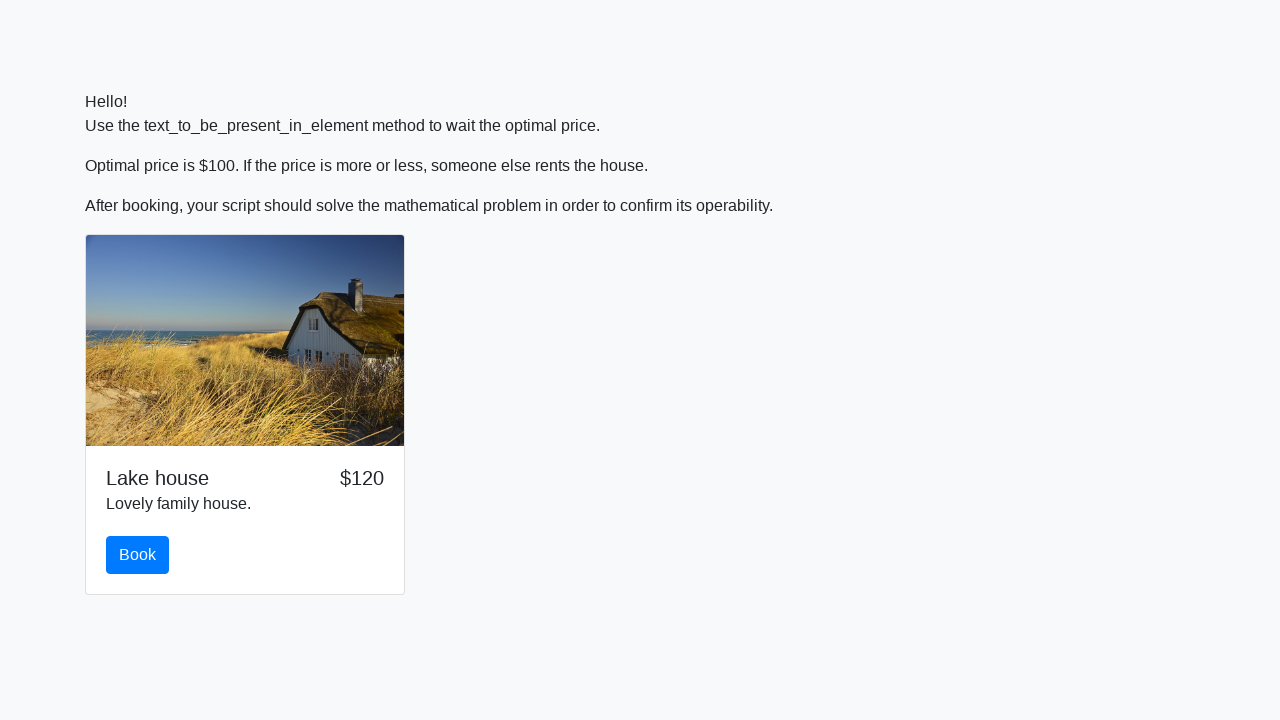